Tests unmarking todo items as complete by checking and then unchecking an item

Starting URL: https://demo.playwright.dev/todomvc

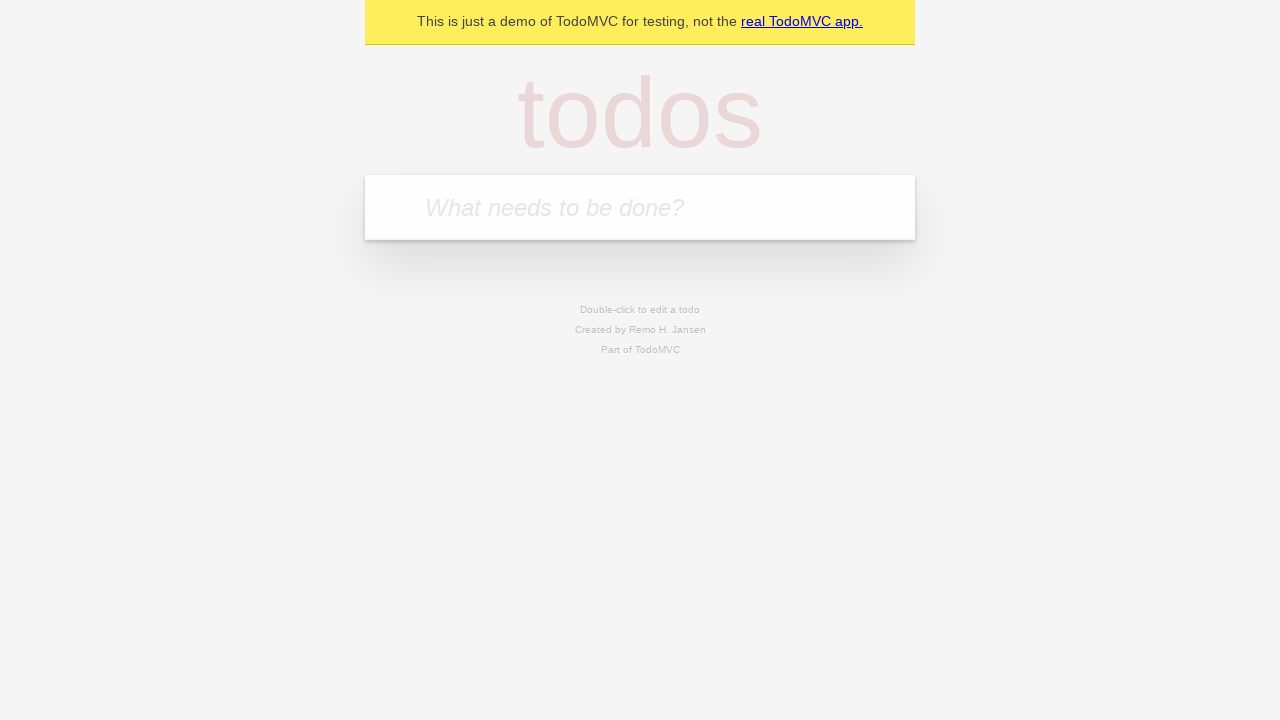

Filled todo input with 'buy some cheese' on internal:attr=[placeholder="What needs to be done?"i]
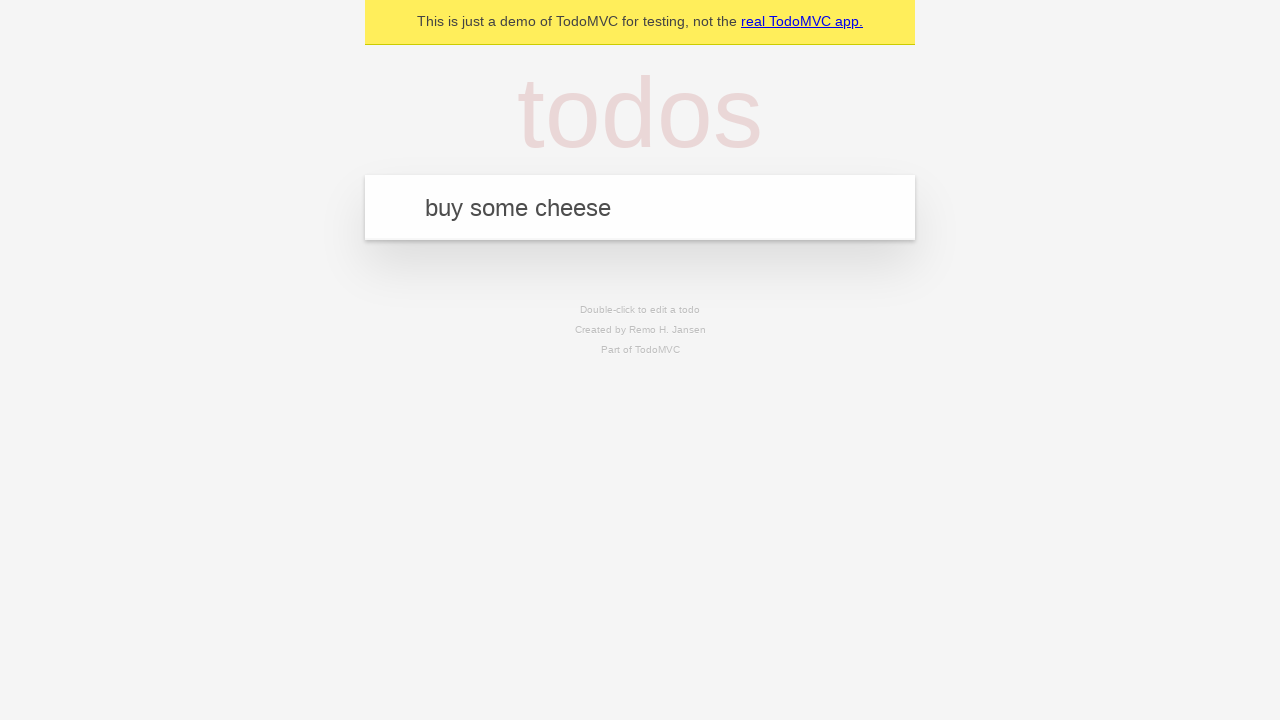

Pressed Enter to create todo item 'buy some cheese' on internal:attr=[placeholder="What needs to be done?"i]
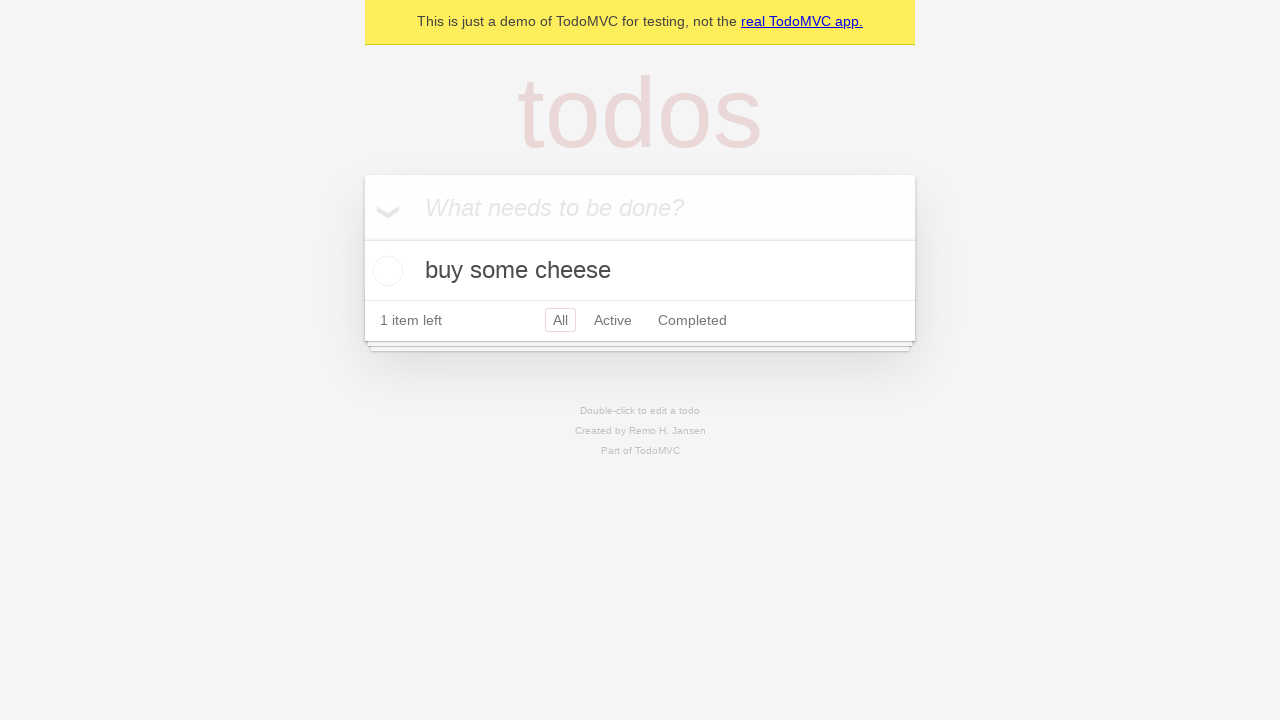

Filled todo input with 'feed the cat' on internal:attr=[placeholder="What needs to be done?"i]
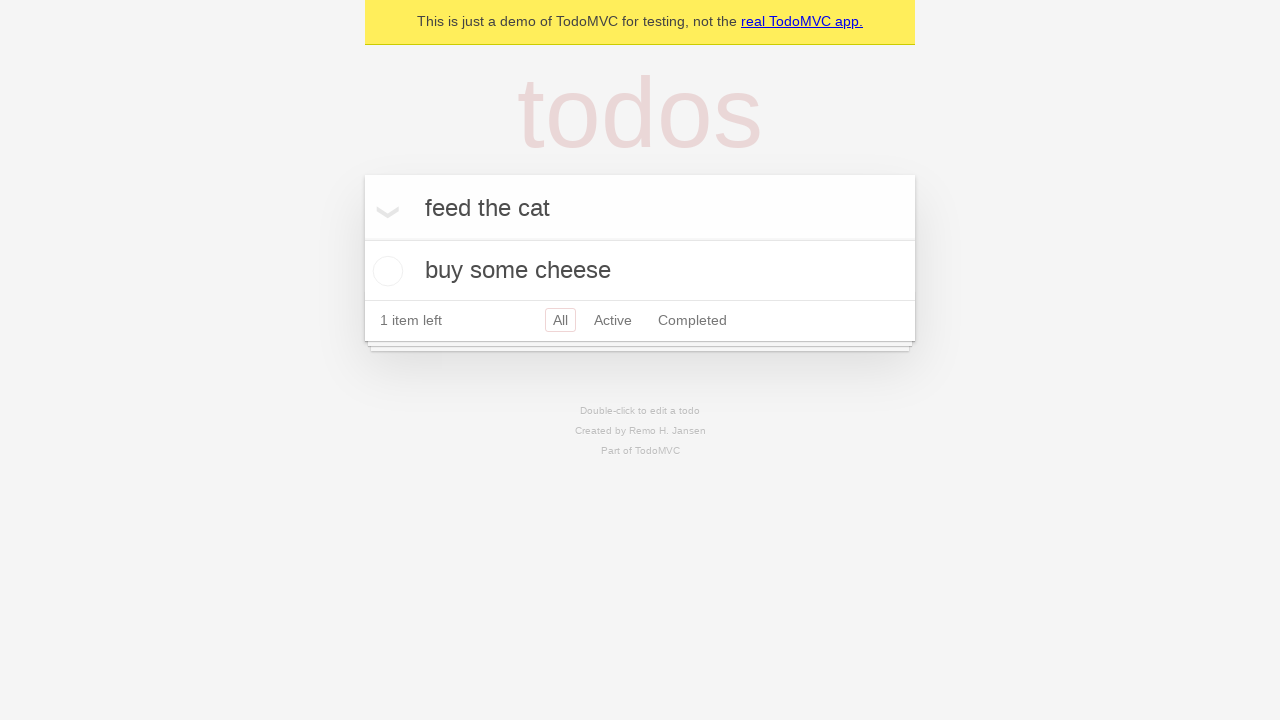

Pressed Enter to create todo item 'feed the cat' on internal:attr=[placeholder="What needs to be done?"i]
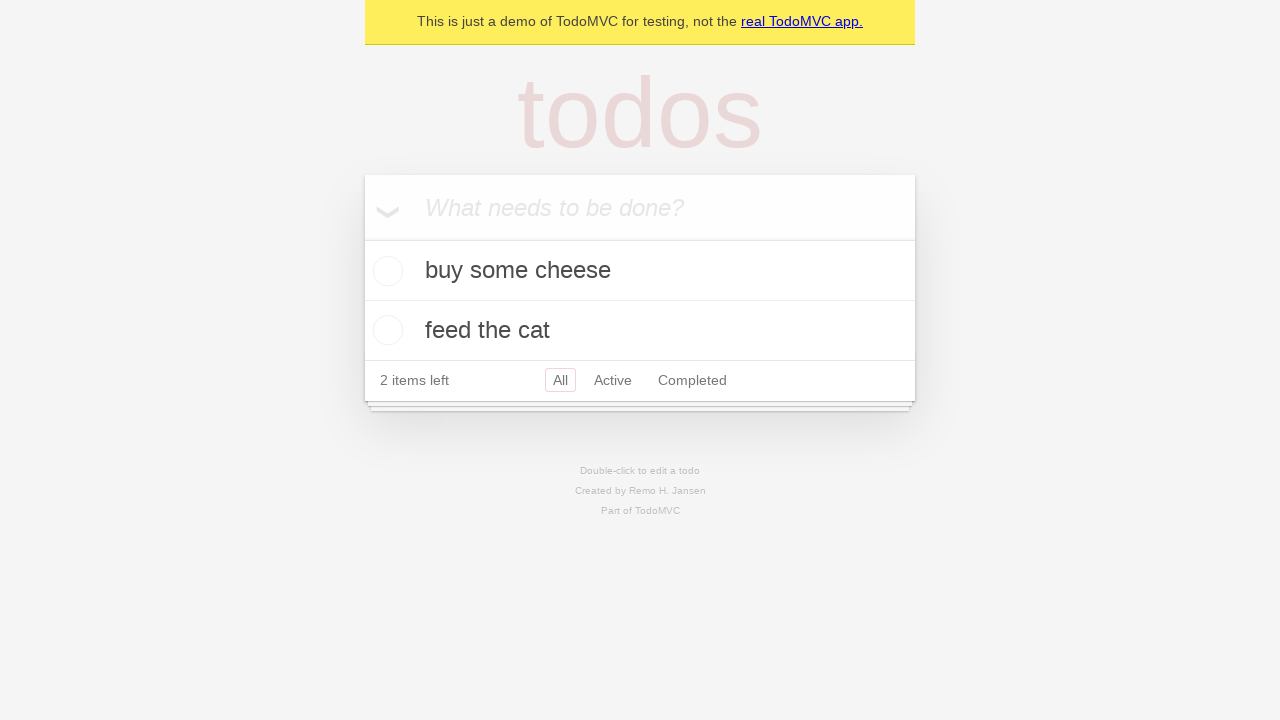

Located first todo item
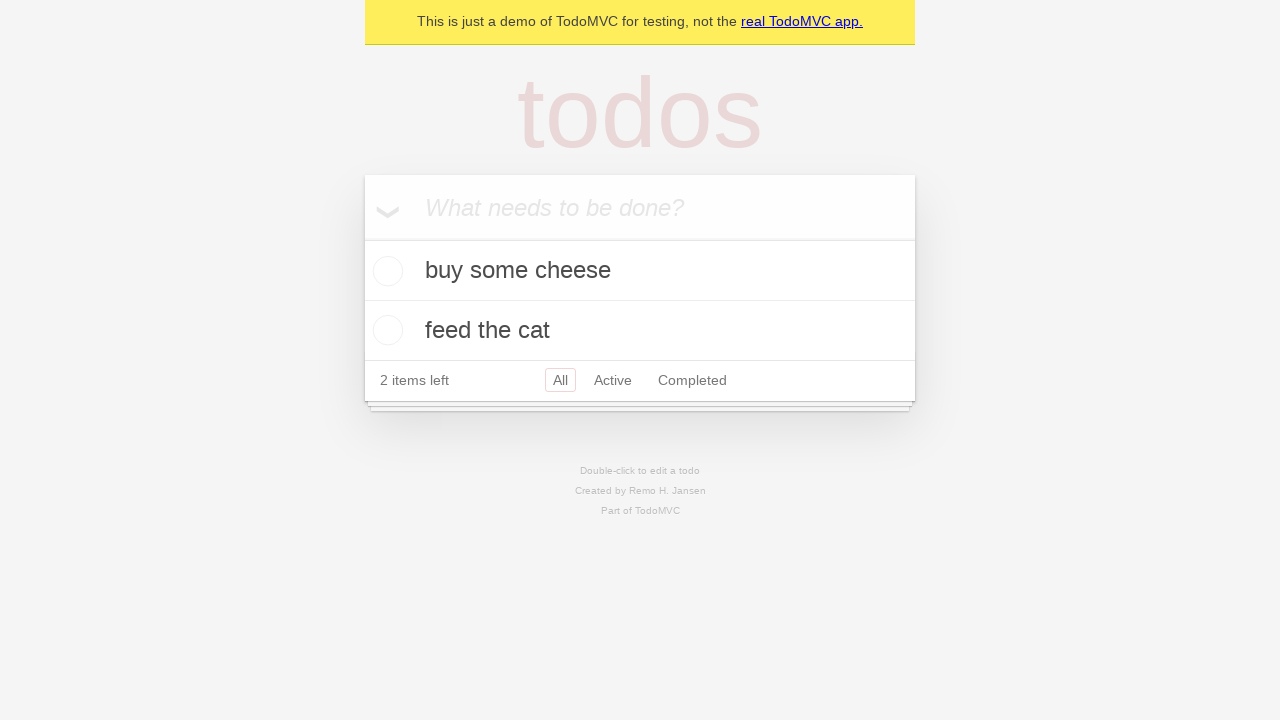

Located checkbox for first todo item
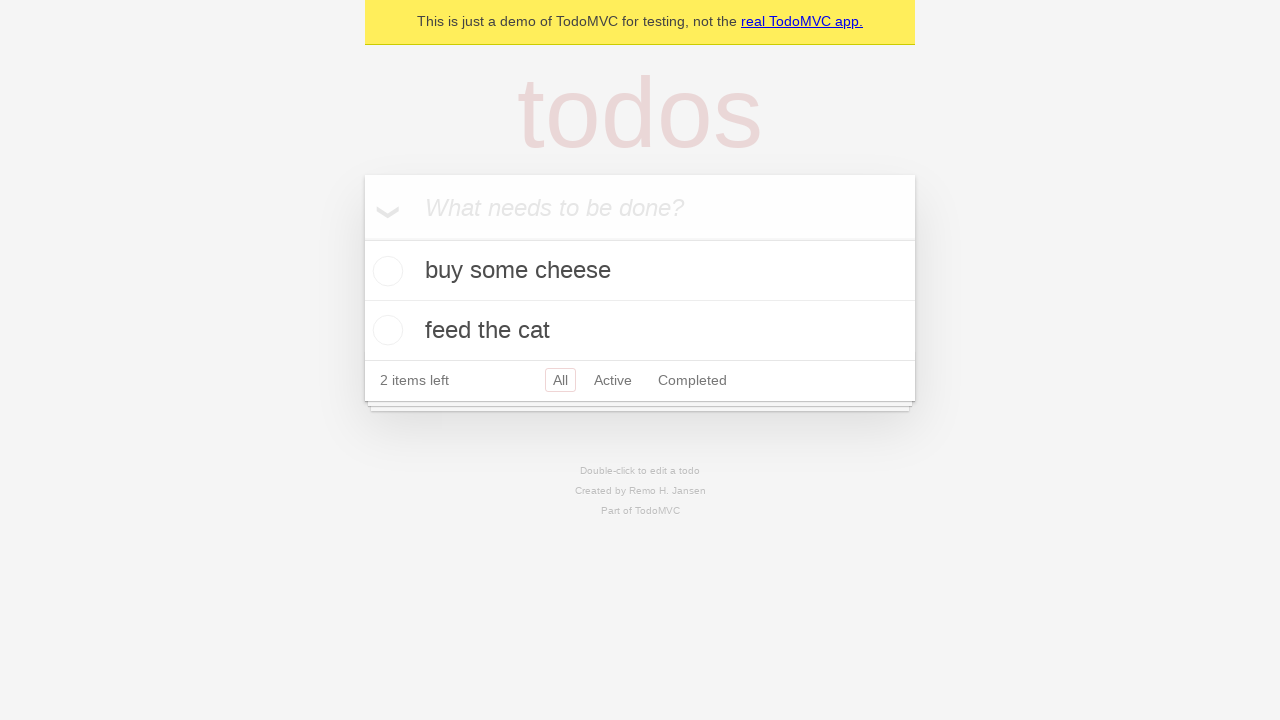

Checked first todo item to mark it as complete at (385, 271) on internal:testid=[data-testid="todo-item"s] >> nth=0 >> internal:role=checkbox
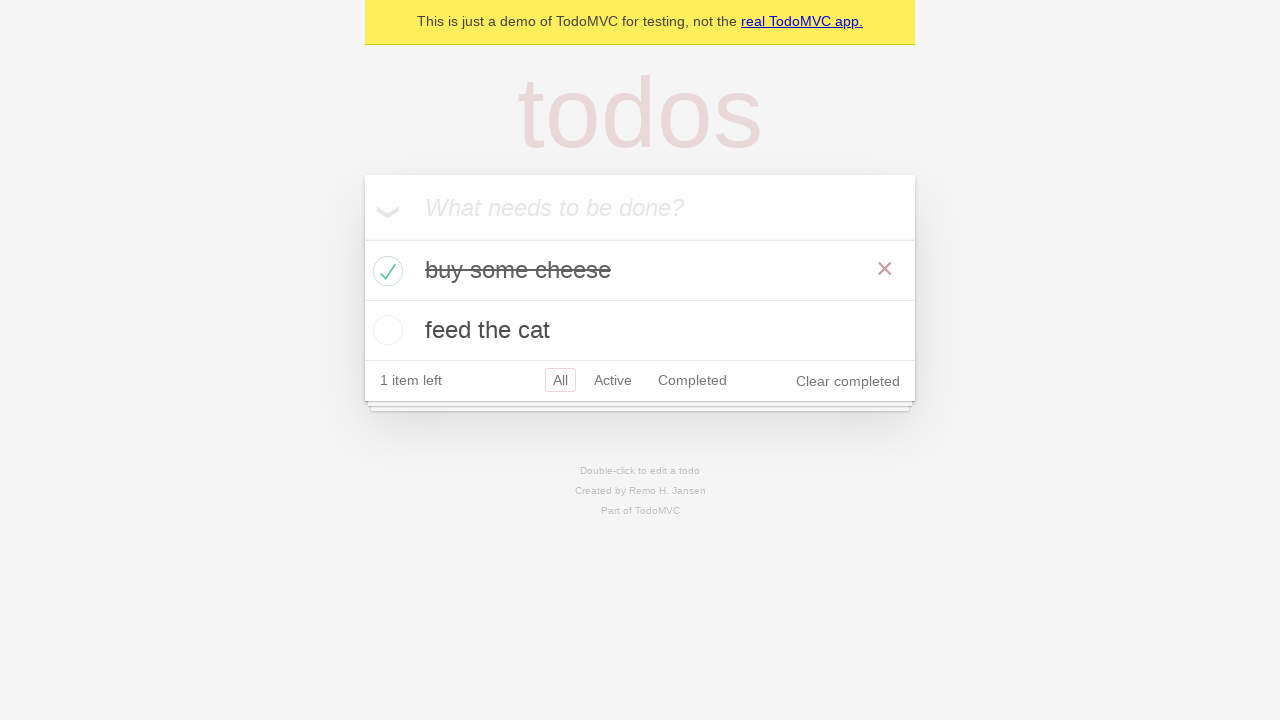

Unchecked first todo item to mark it as incomplete at (385, 271) on internal:testid=[data-testid="todo-item"s] >> nth=0 >> internal:role=checkbox
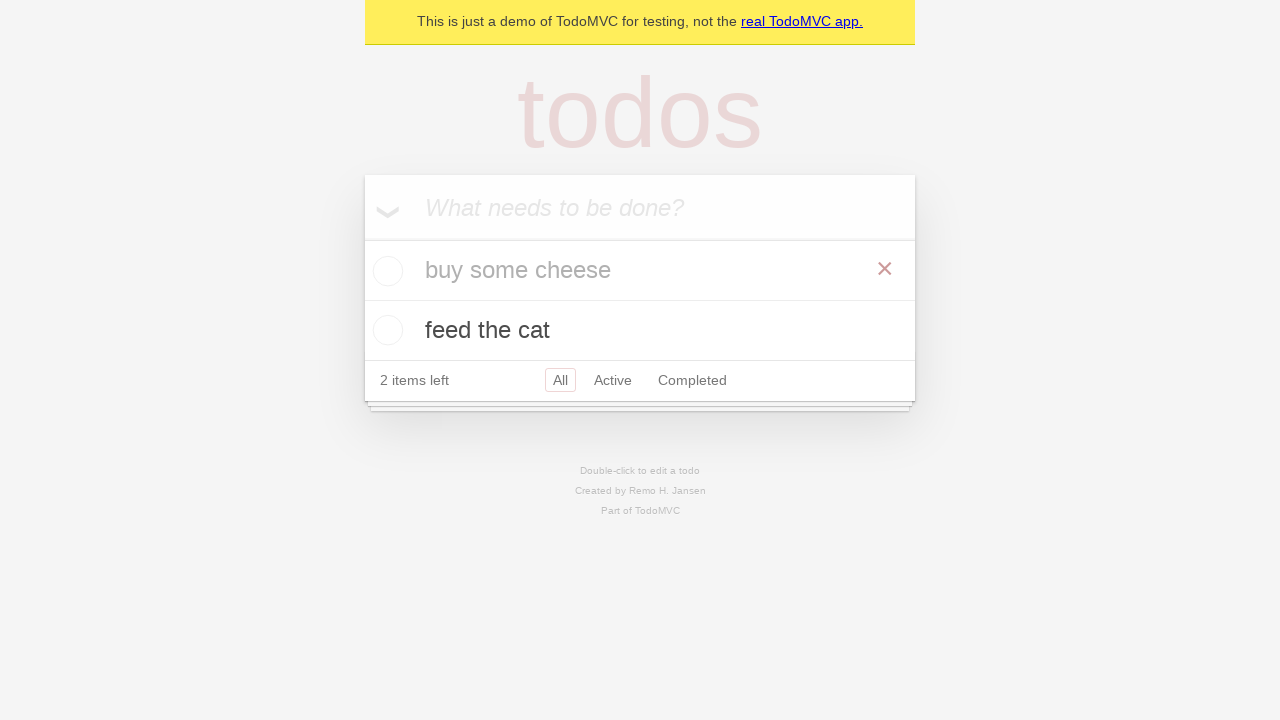

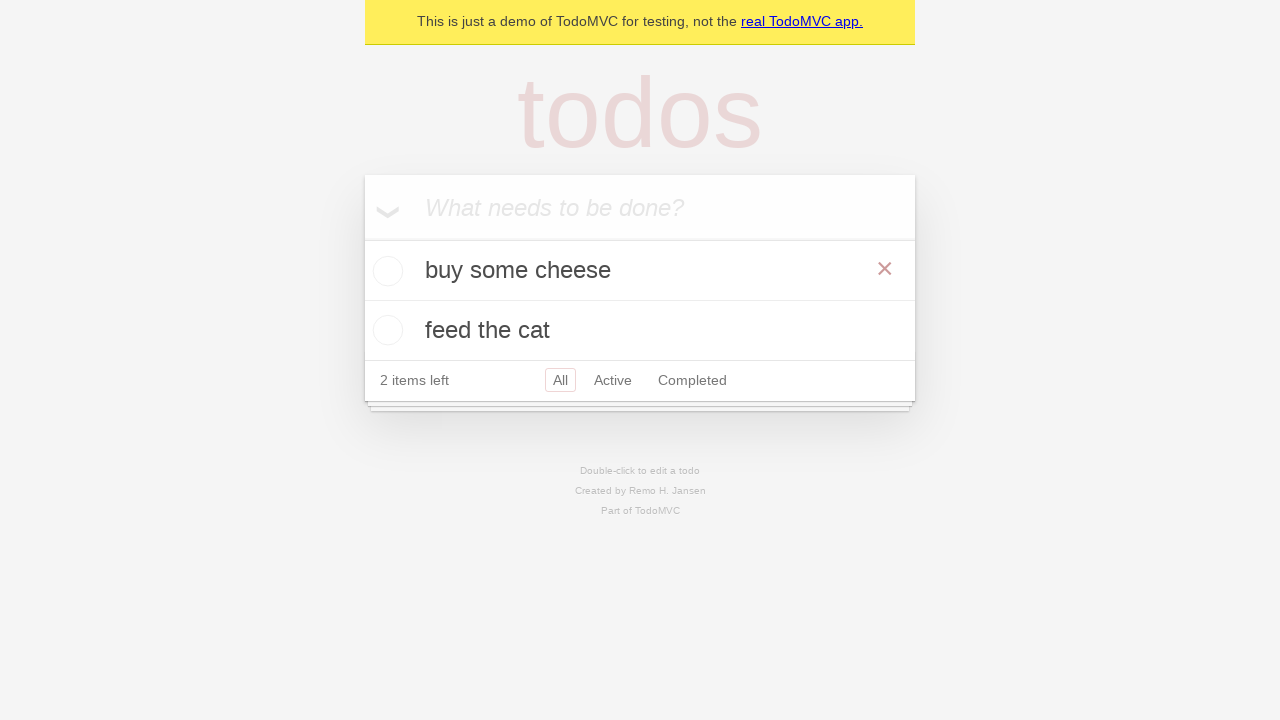